Tests editing a todo item by double-clicking to enter edit mode and changing the text

Starting URL: https://demo.playwright.dev/todomvc

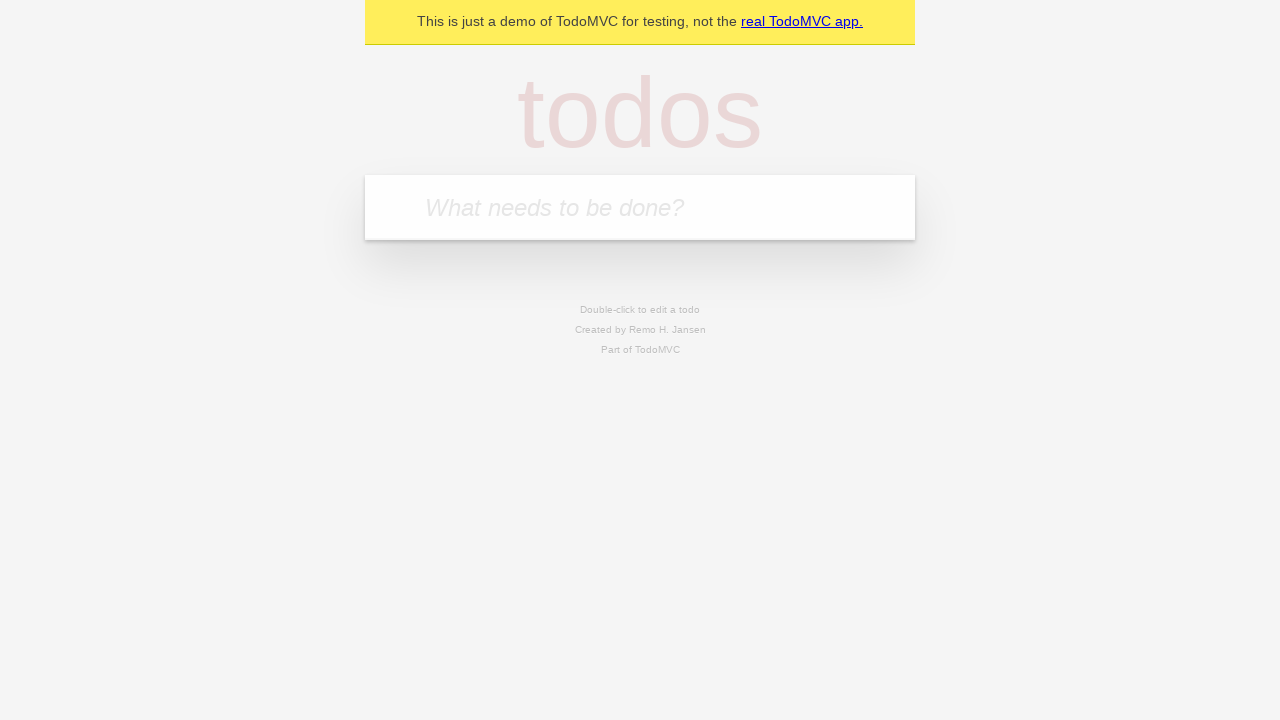

Filled new todo field with 'buy some cheese' on internal:attr=[placeholder="What needs to be done?"i]
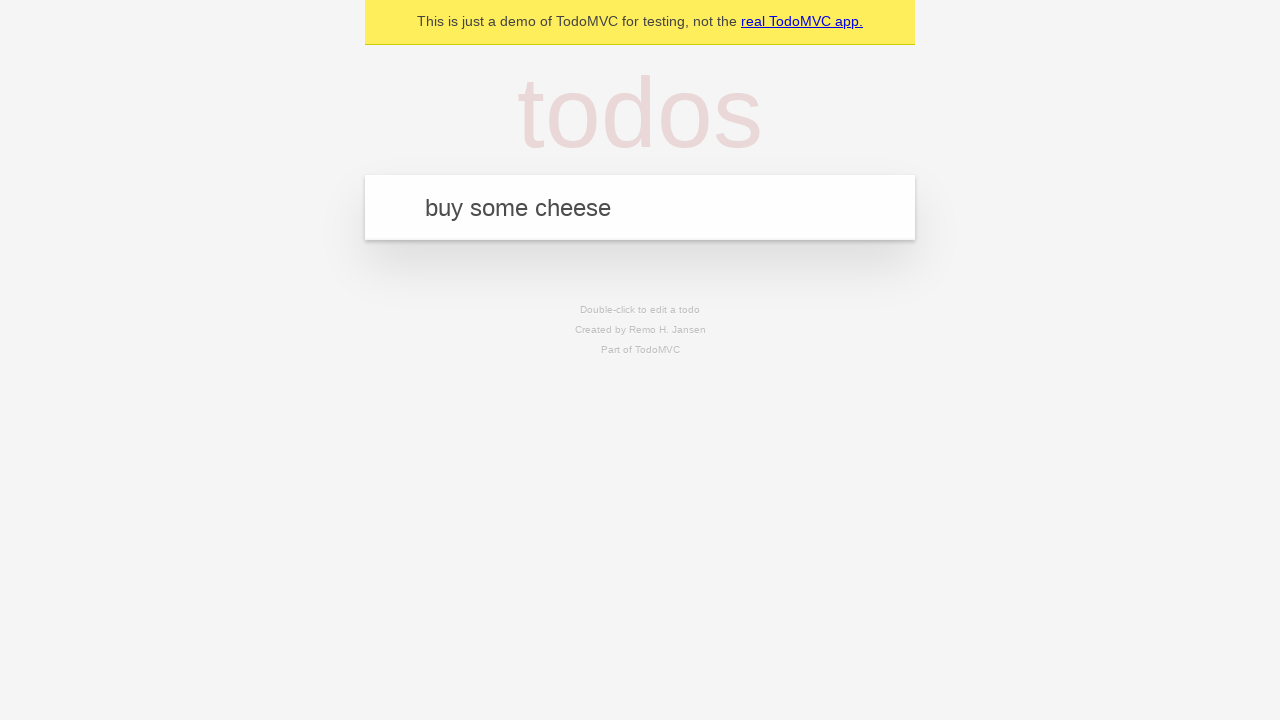

Pressed Enter to create todo item 'buy some cheese' on internal:attr=[placeholder="What needs to be done?"i]
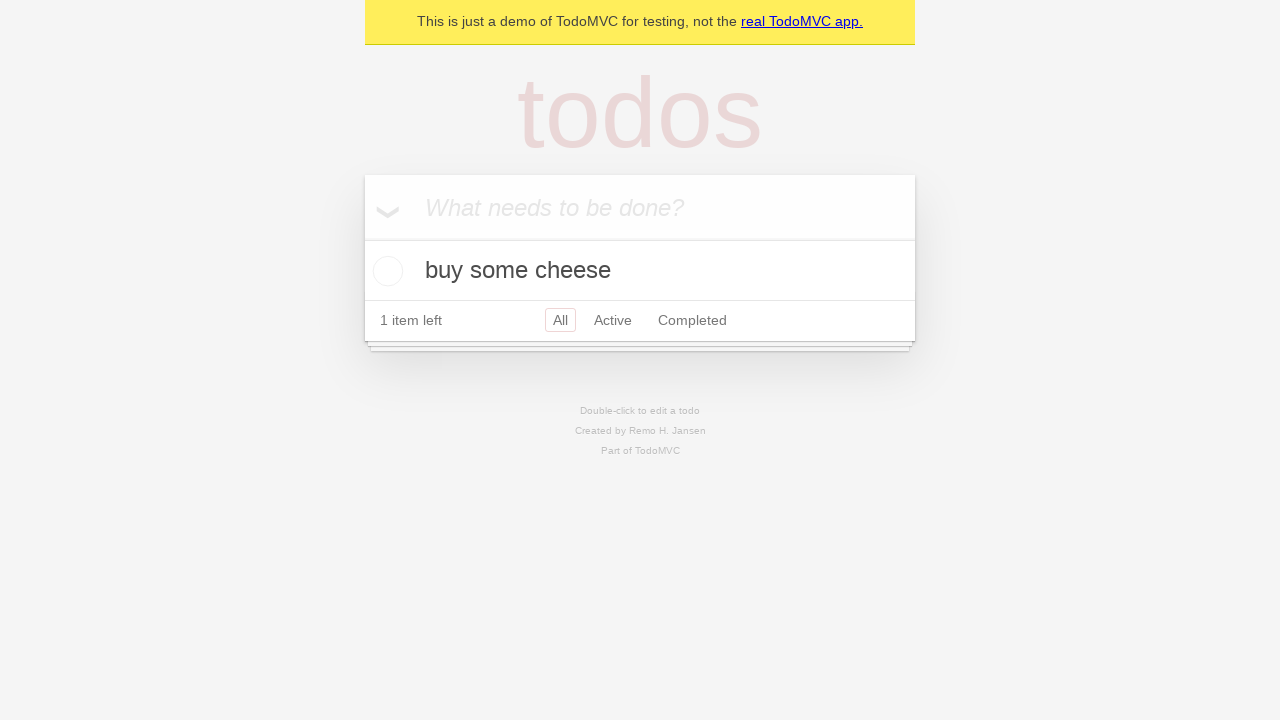

Filled new todo field with 'feed the cat' on internal:attr=[placeholder="What needs to be done?"i]
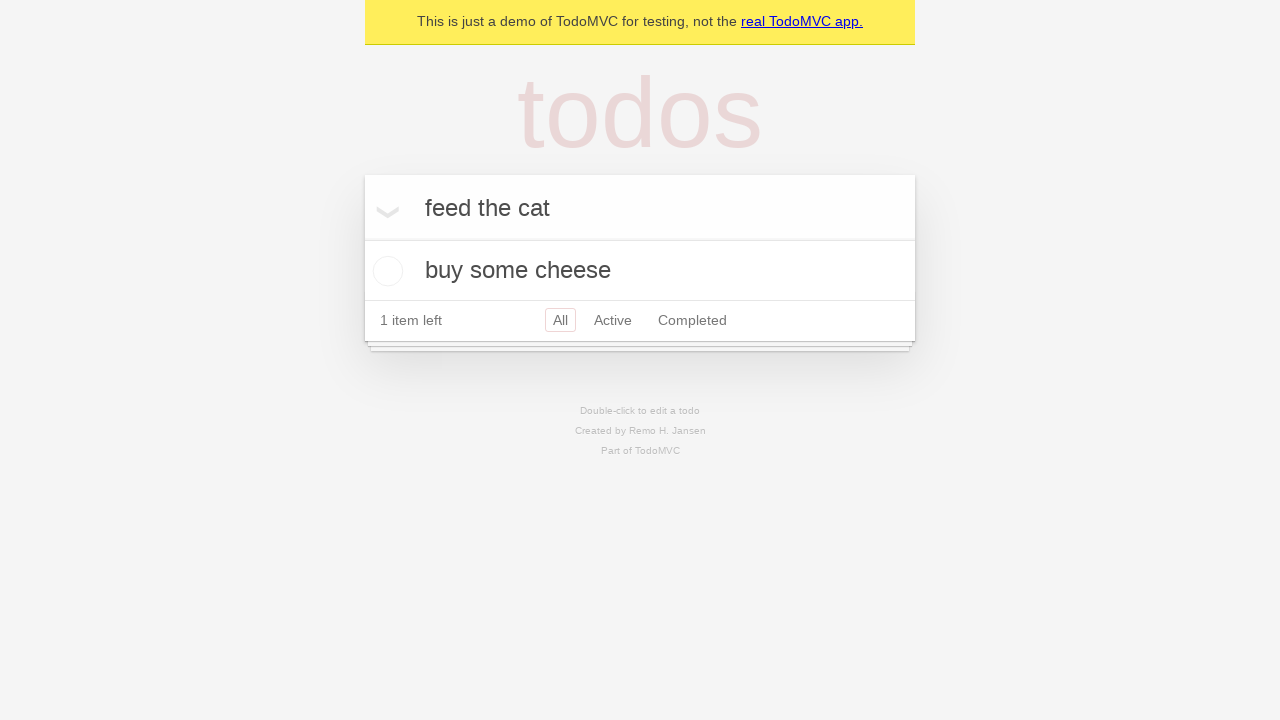

Pressed Enter to create todo item 'feed the cat' on internal:attr=[placeholder="What needs to be done?"i]
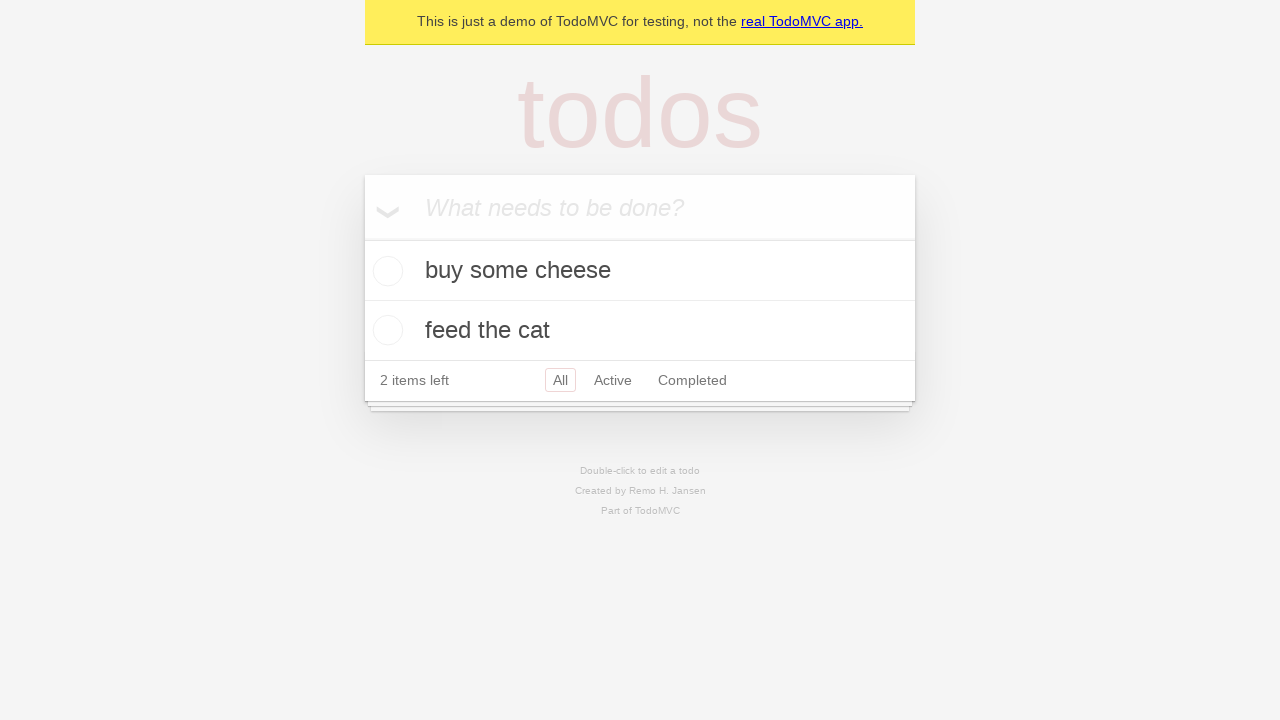

Filled new todo field with 'book a doctors appointment' on internal:attr=[placeholder="What needs to be done?"i]
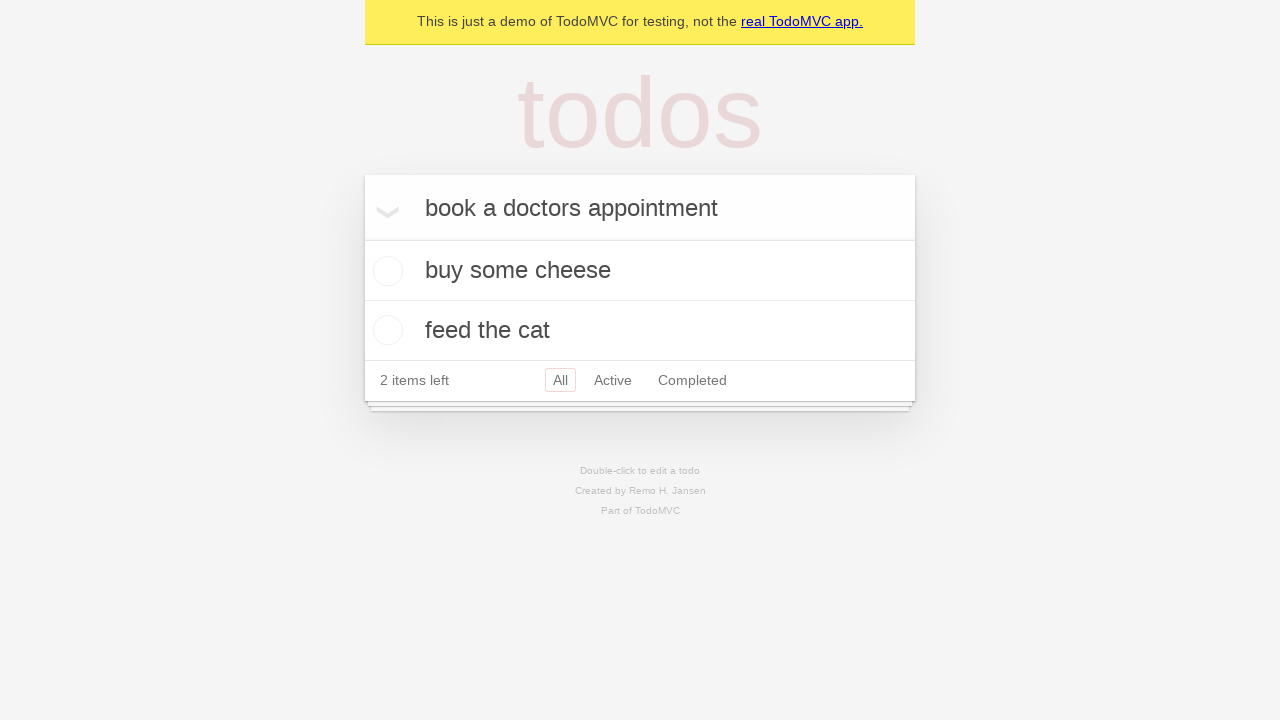

Pressed Enter to create todo item 'book a doctors appointment' on internal:attr=[placeholder="What needs to be done?"i]
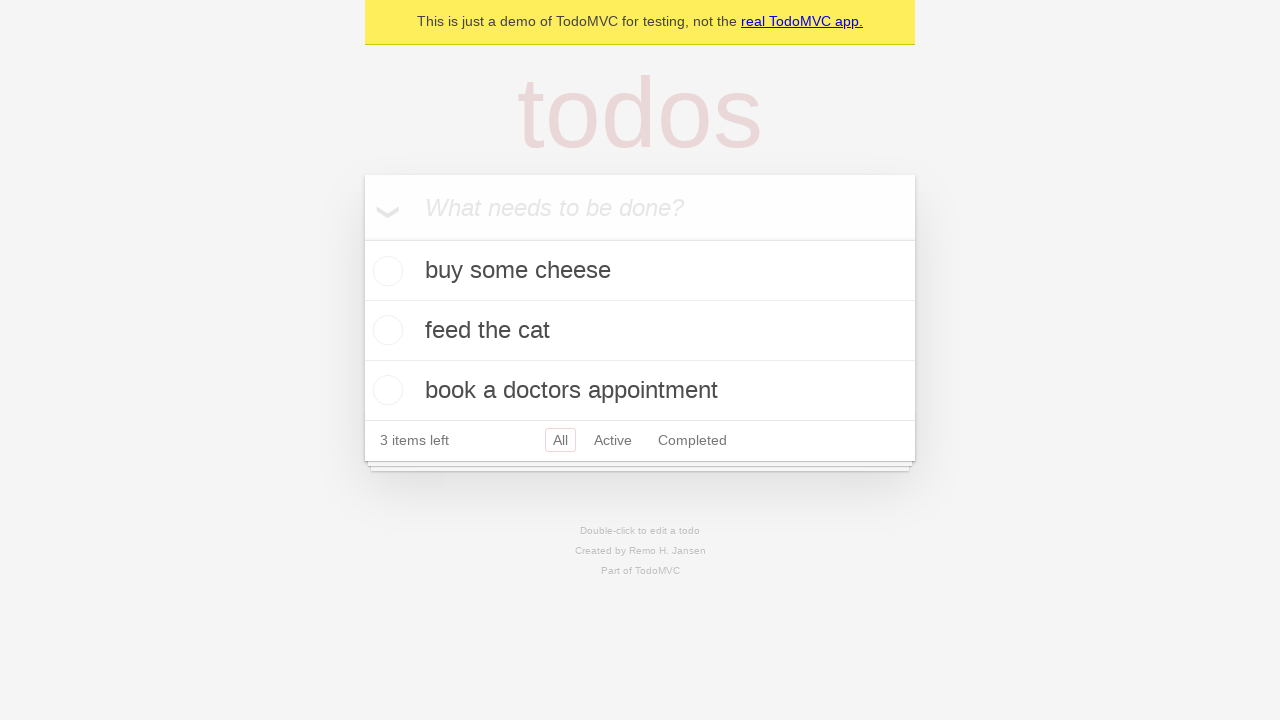

Located all todo items on the page
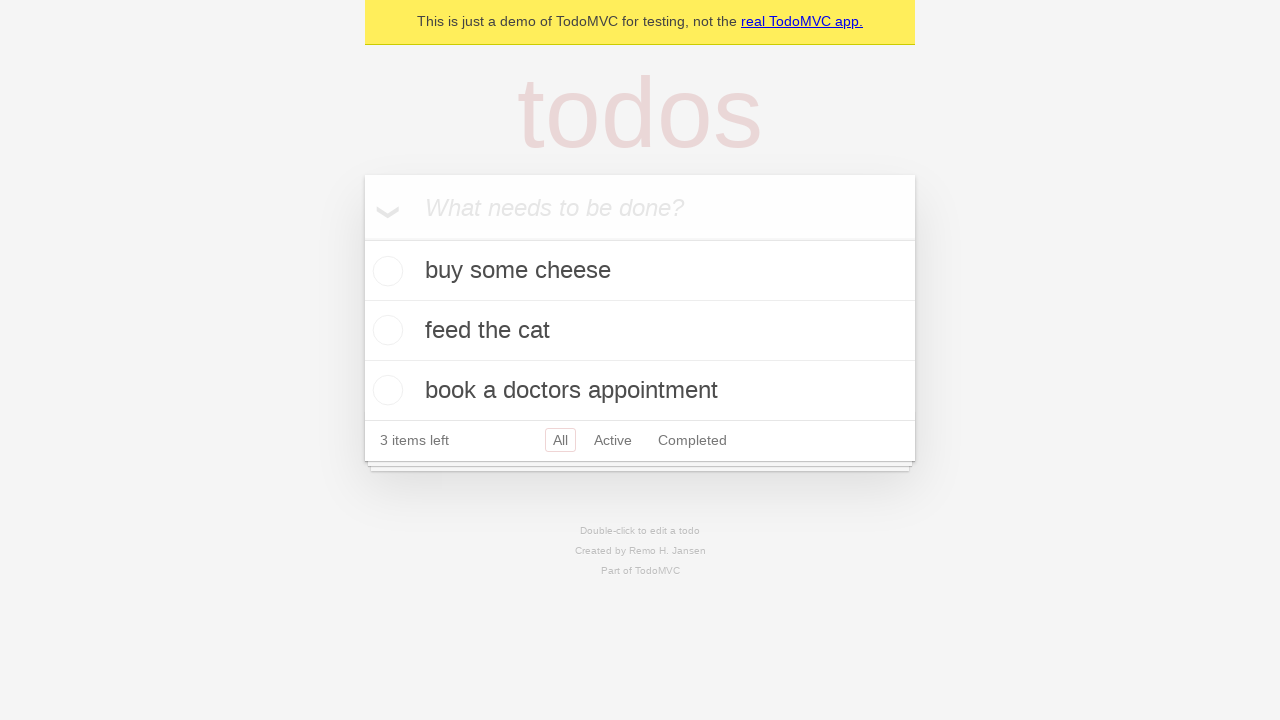

Selected the second todo item
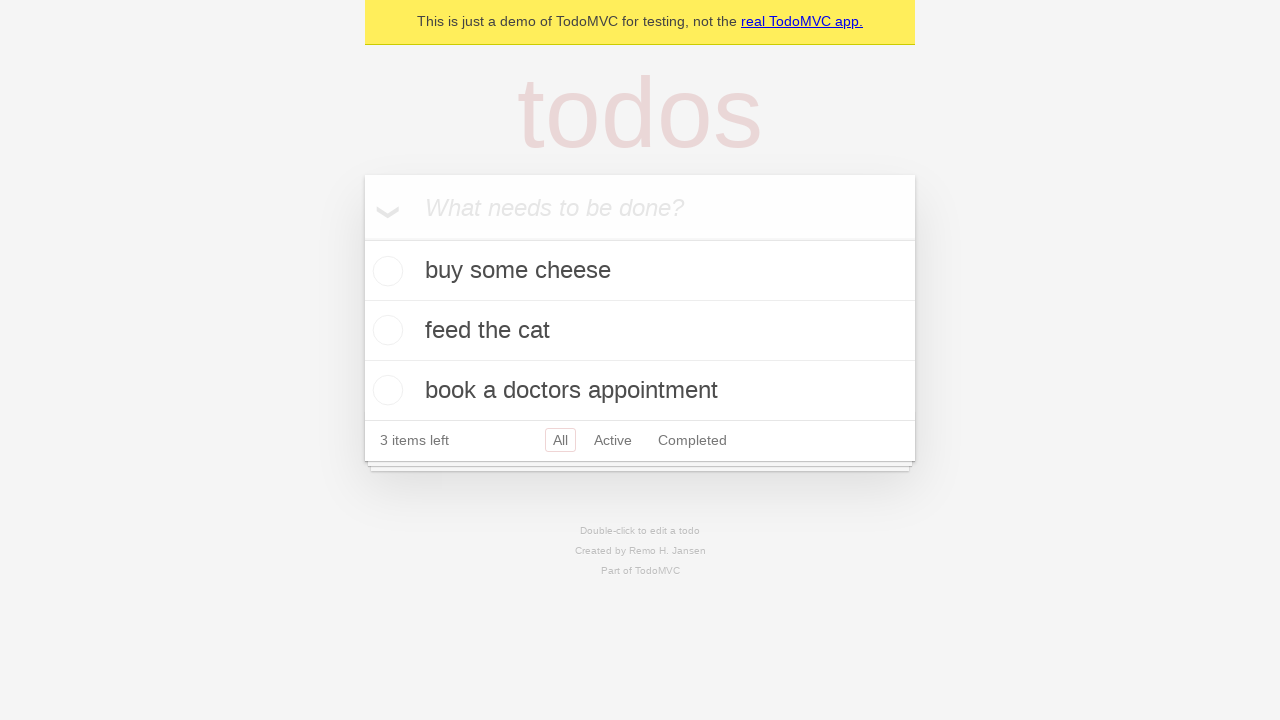

Double-clicked second todo item to enter edit mode at (640, 331) on internal:testid=[data-testid="todo-item"s] >> nth=1
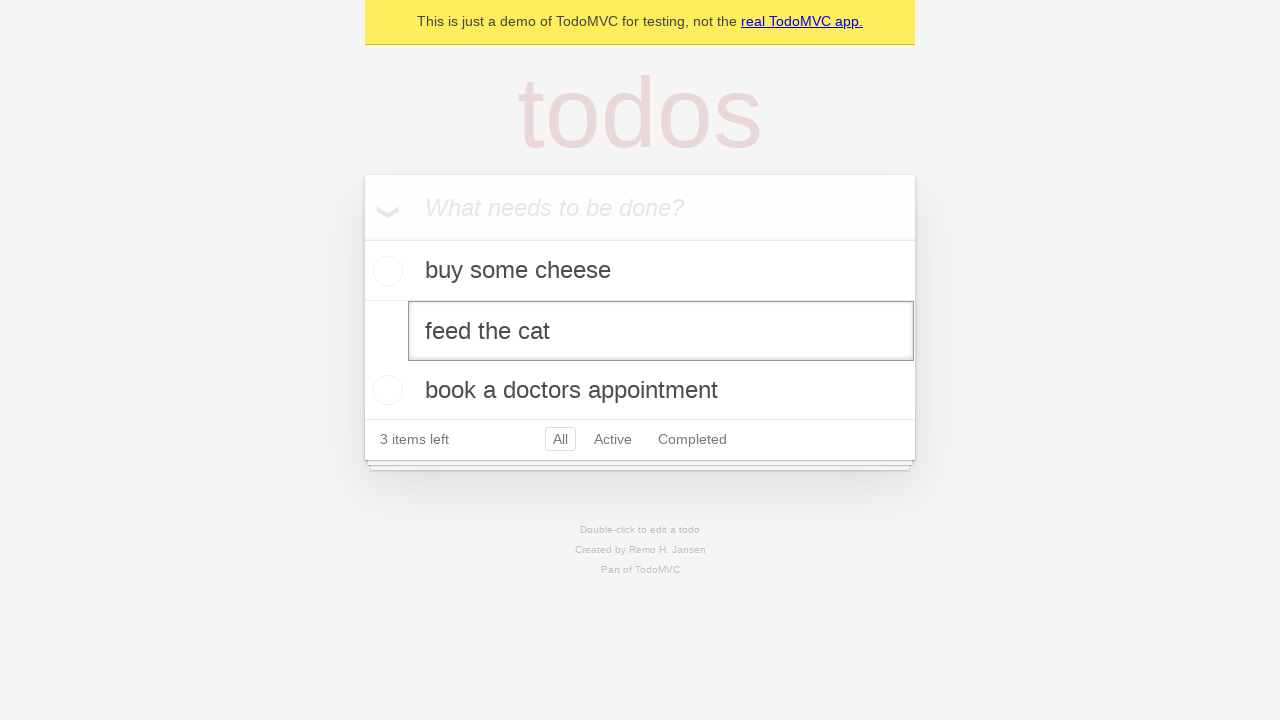

Changed todo text to 'buy some sausages' on internal:testid=[data-testid="todo-item"s] >> nth=1 >> internal:role=textbox[nam
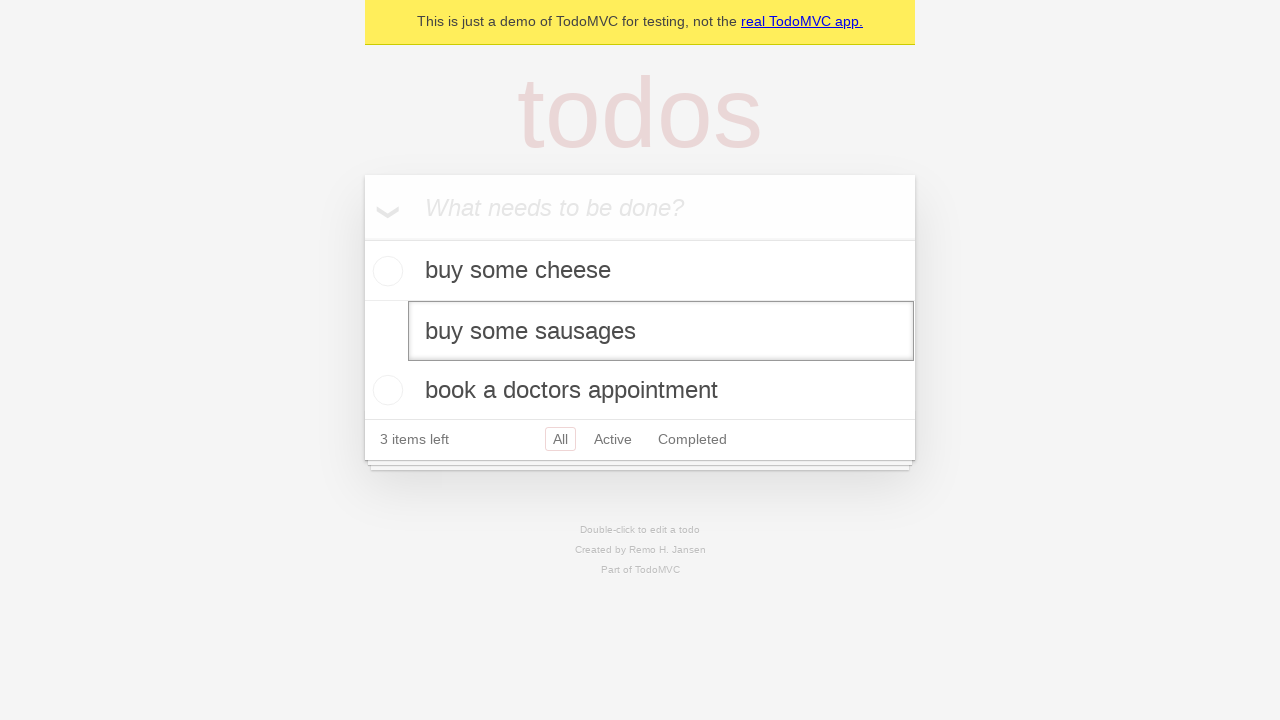

Pressed Enter to confirm todo item edit on internal:testid=[data-testid="todo-item"s] >> nth=1 >> internal:role=textbox[nam
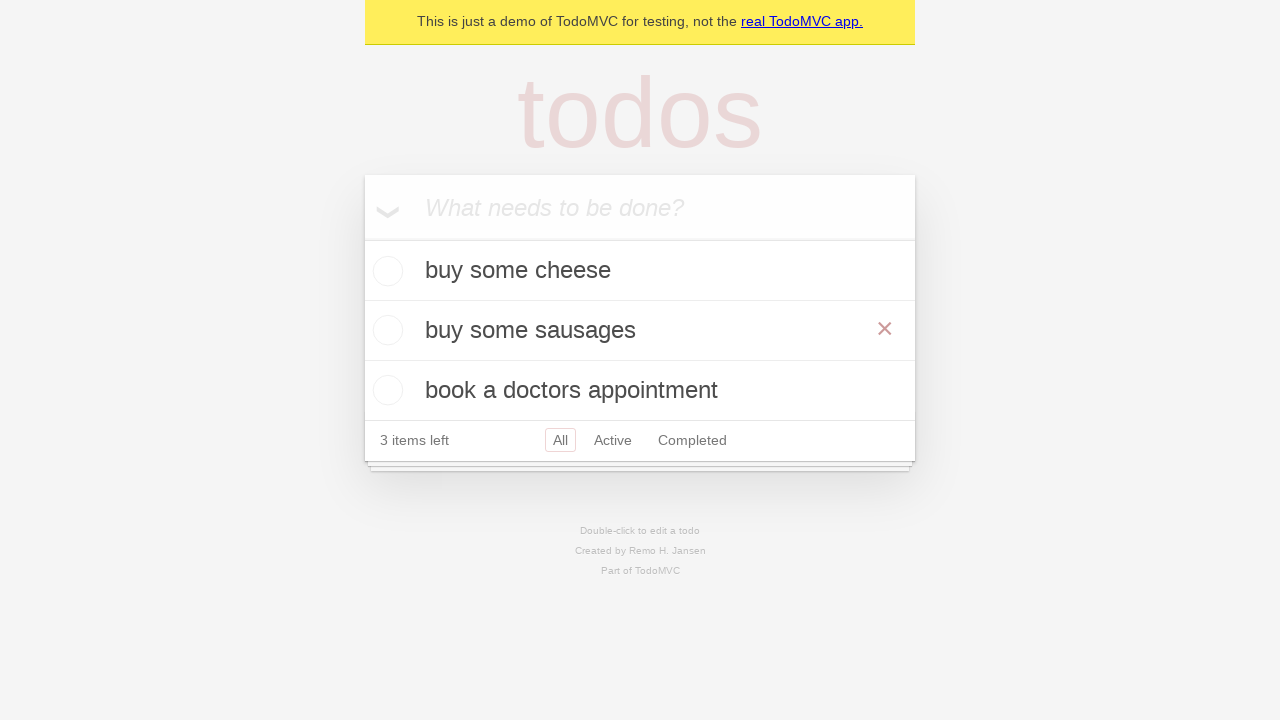

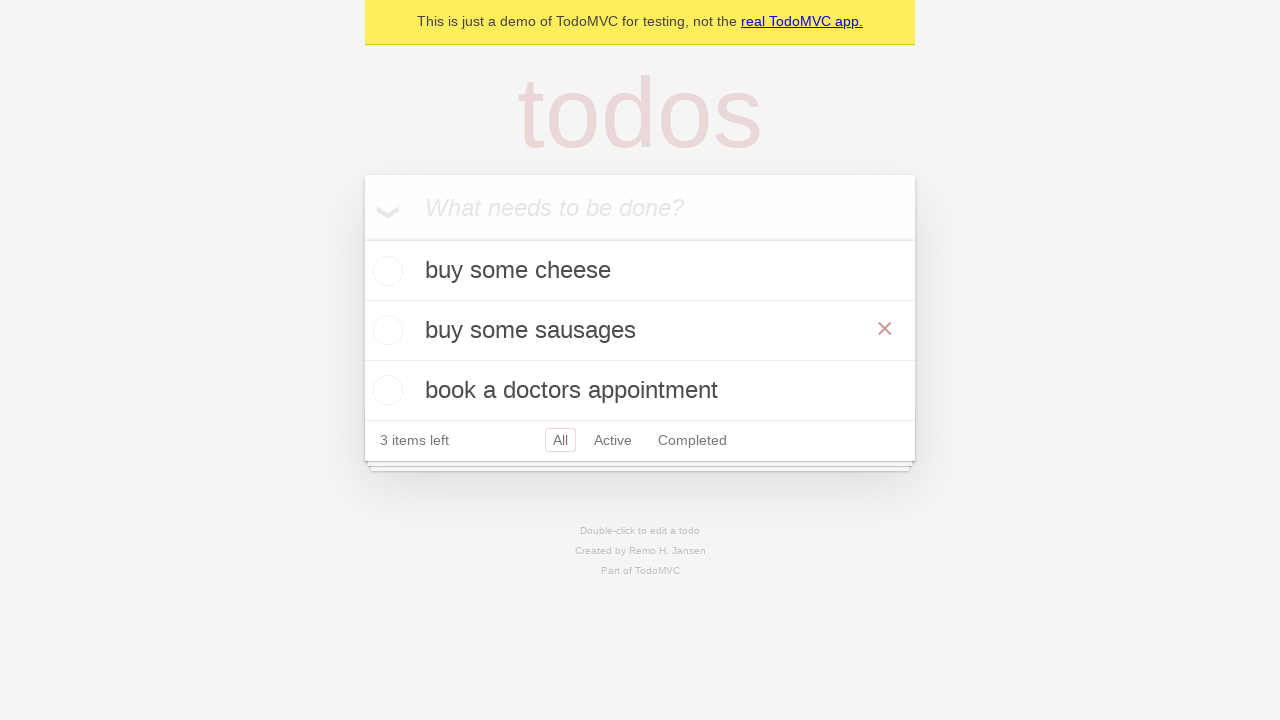